Tests YouTube playlist page loading by navigating to a public playlist, waiting for video elements to load, and scrolling to trigger infinite scroll loading of additional videos.

Starting URL: https://www.youtube.com/playlist?list=PLx8eSI7UgsiGA9f1ztAHoemtDlfJUd5a3

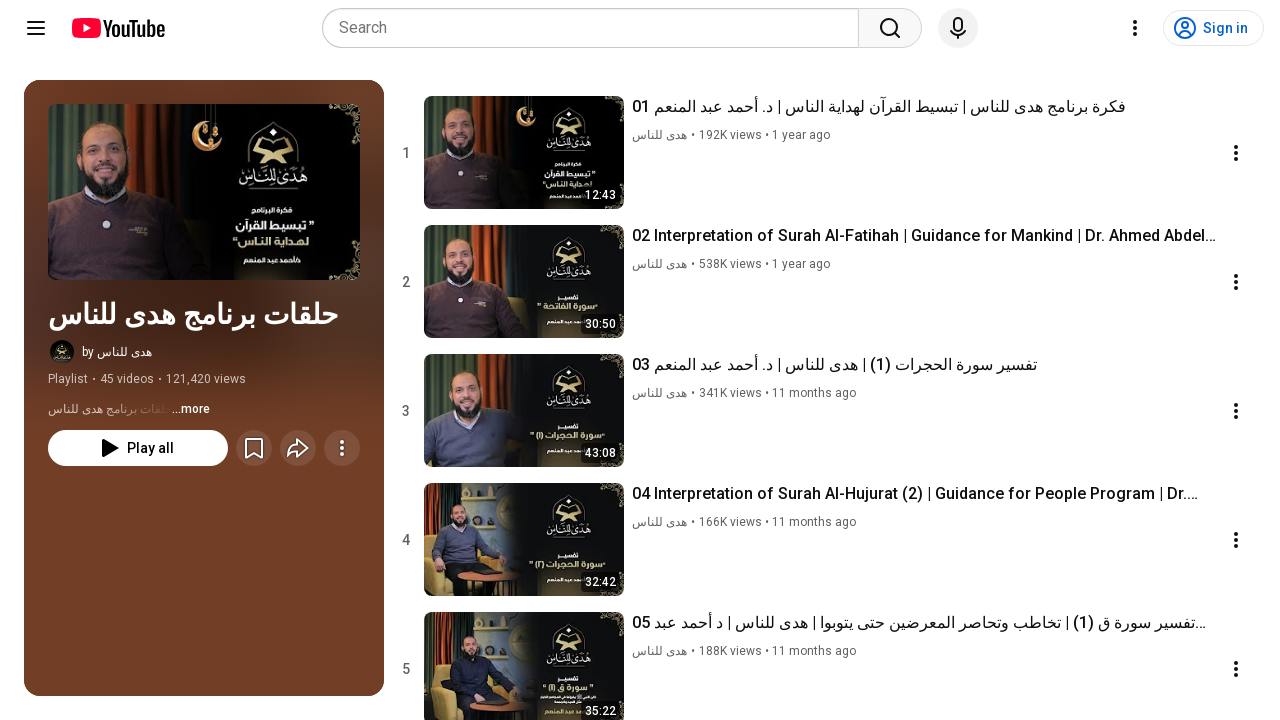

Waited for playlist video elements to load
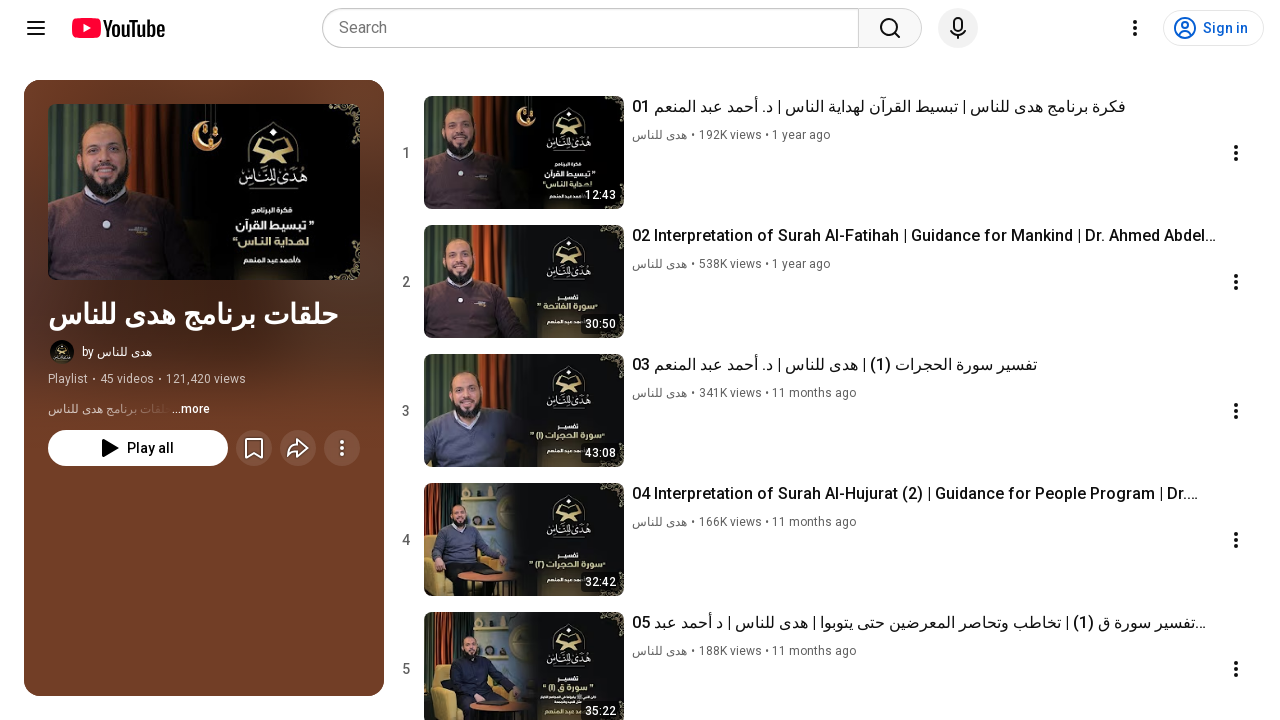

Retrieved initial page scroll height
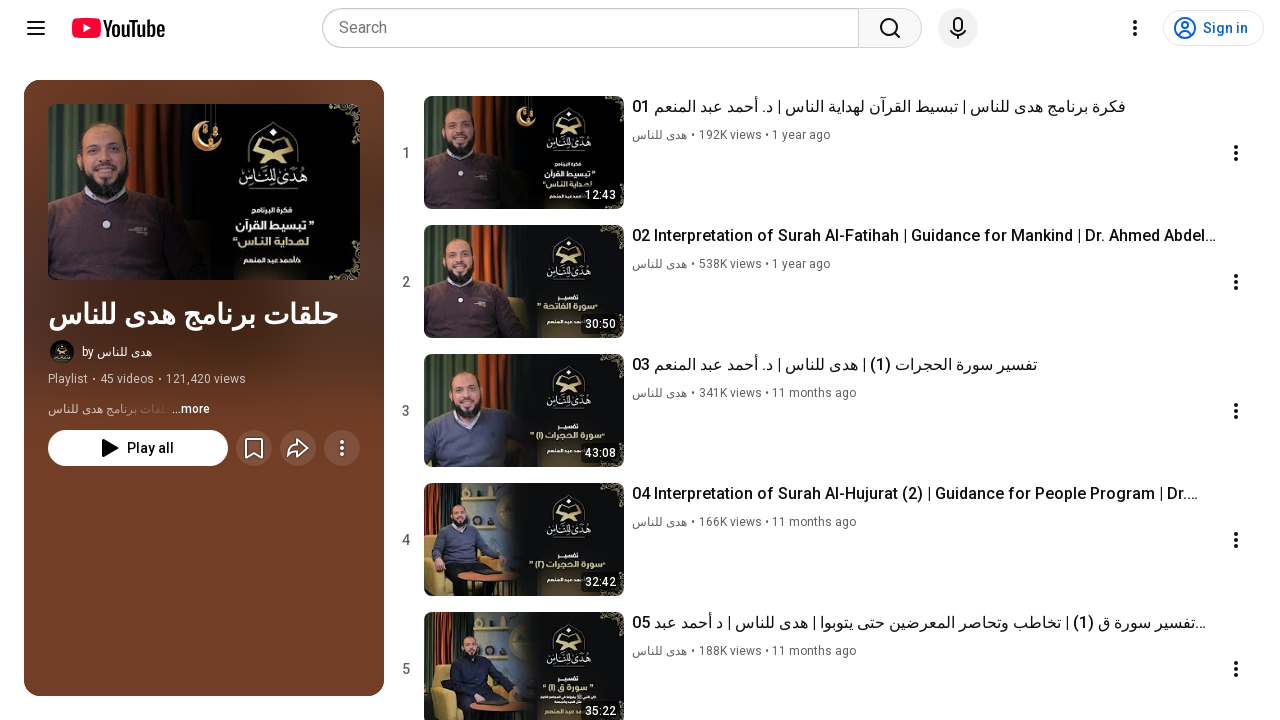

Scrolled to bottom of page (scroll 1 of 3)
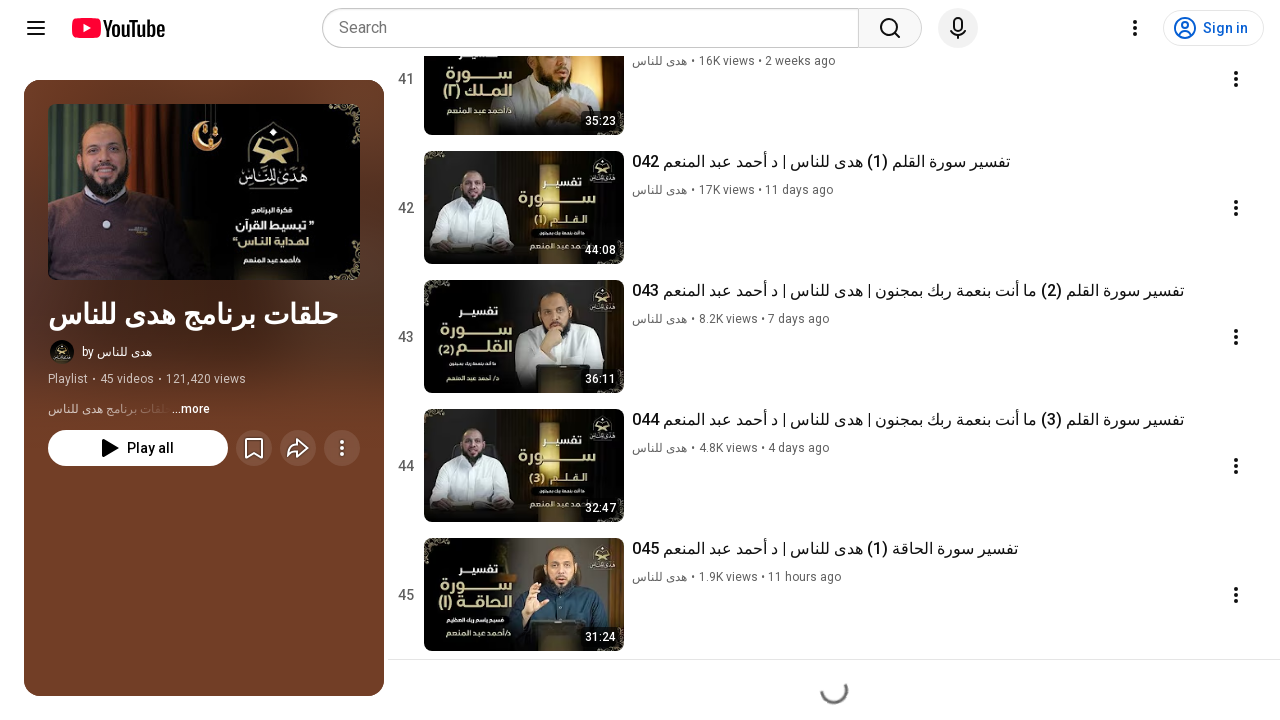

Waited 2 seconds for new content to load
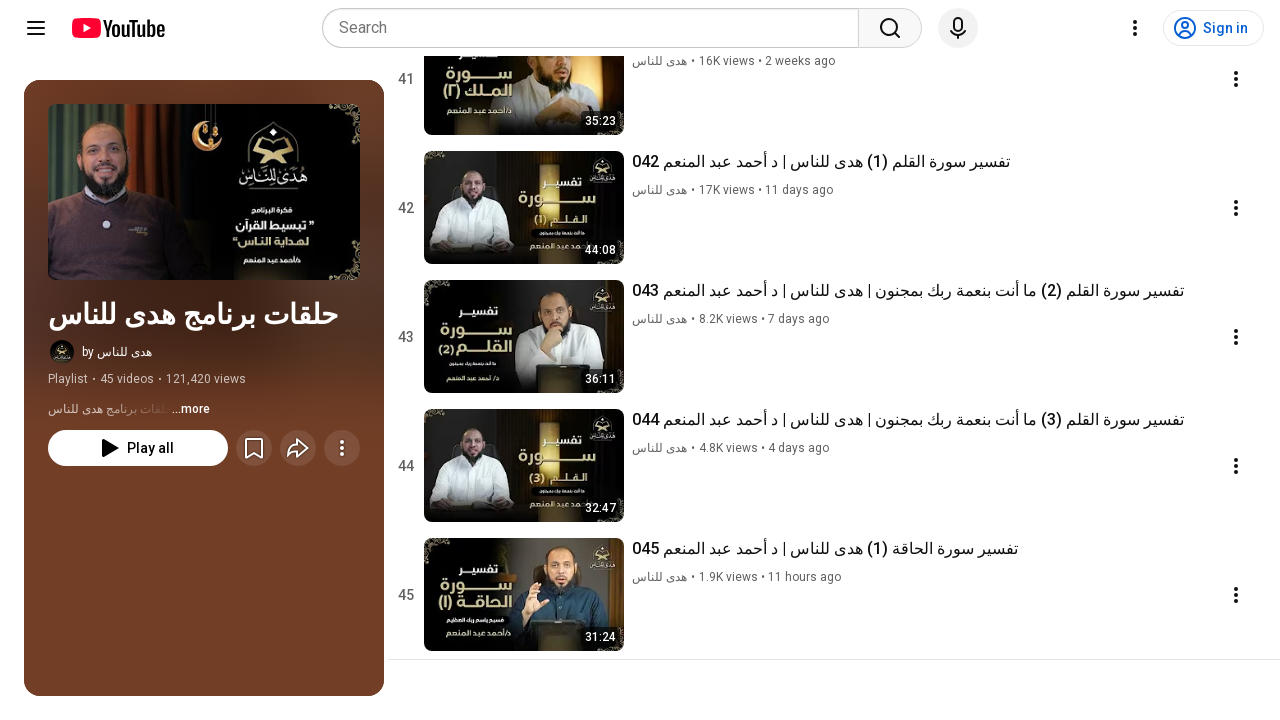

Retrieved updated page scroll height
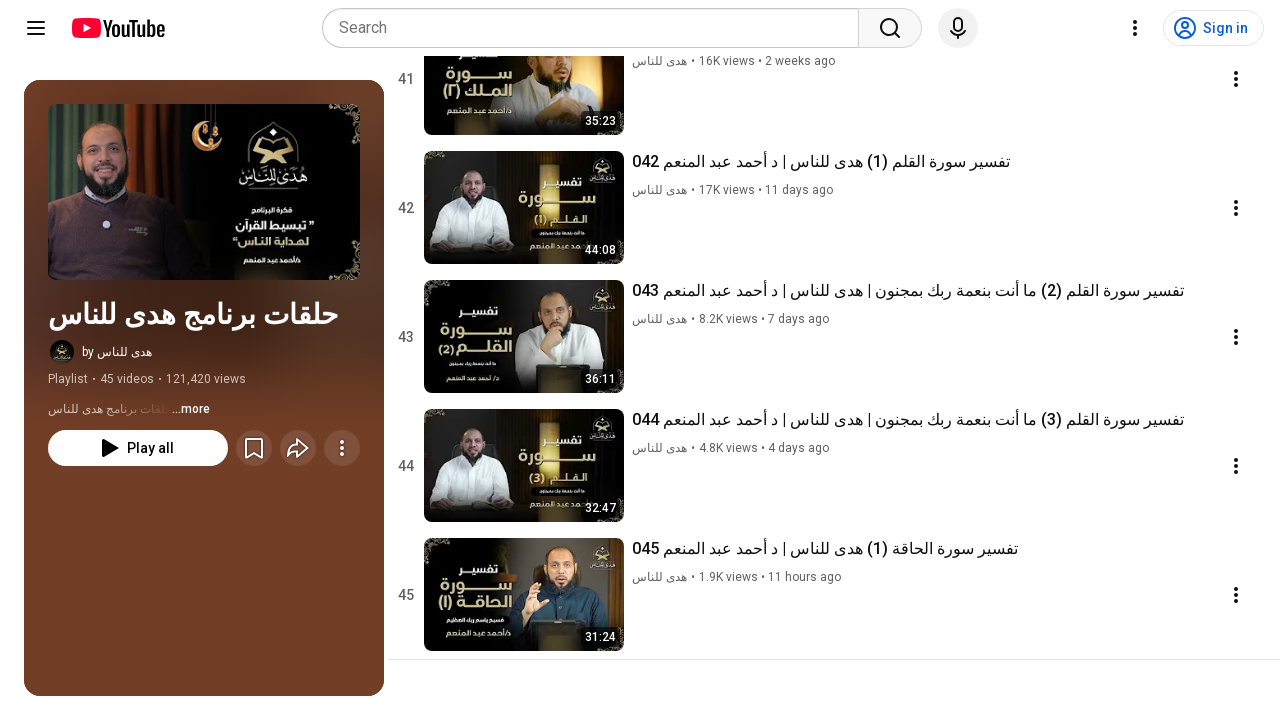

Verified playlist video elements are present after scrolling
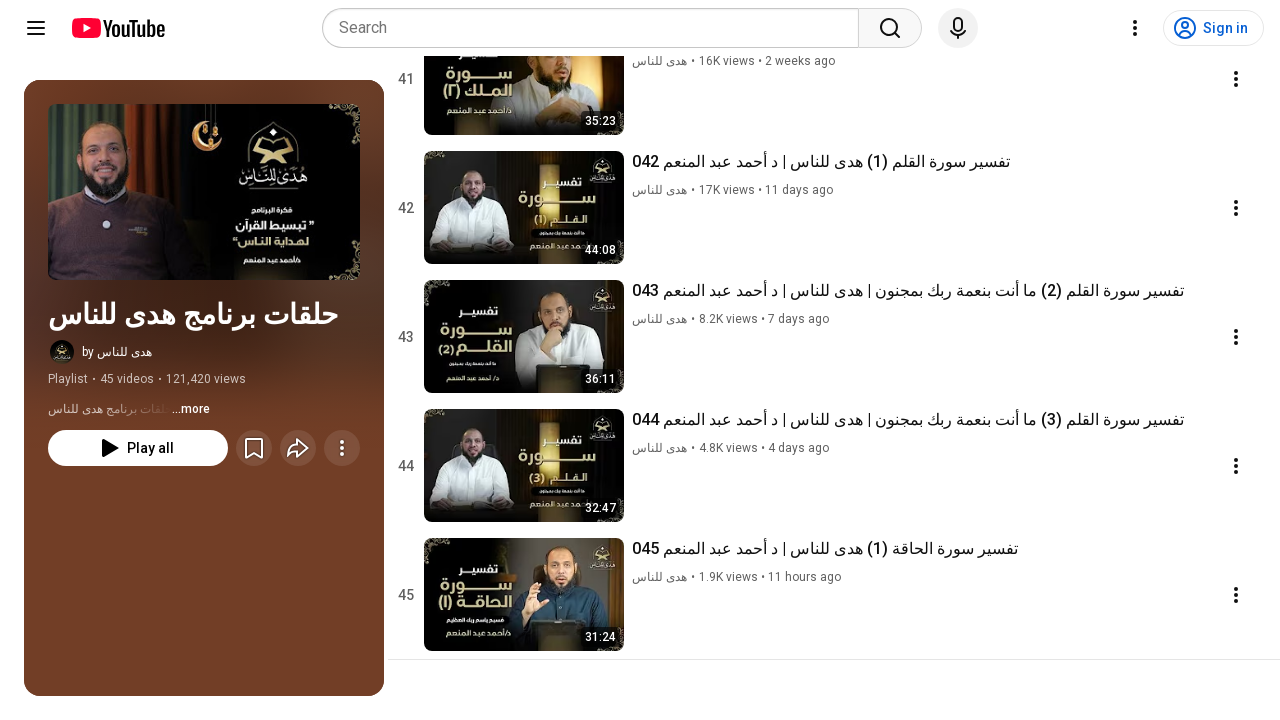

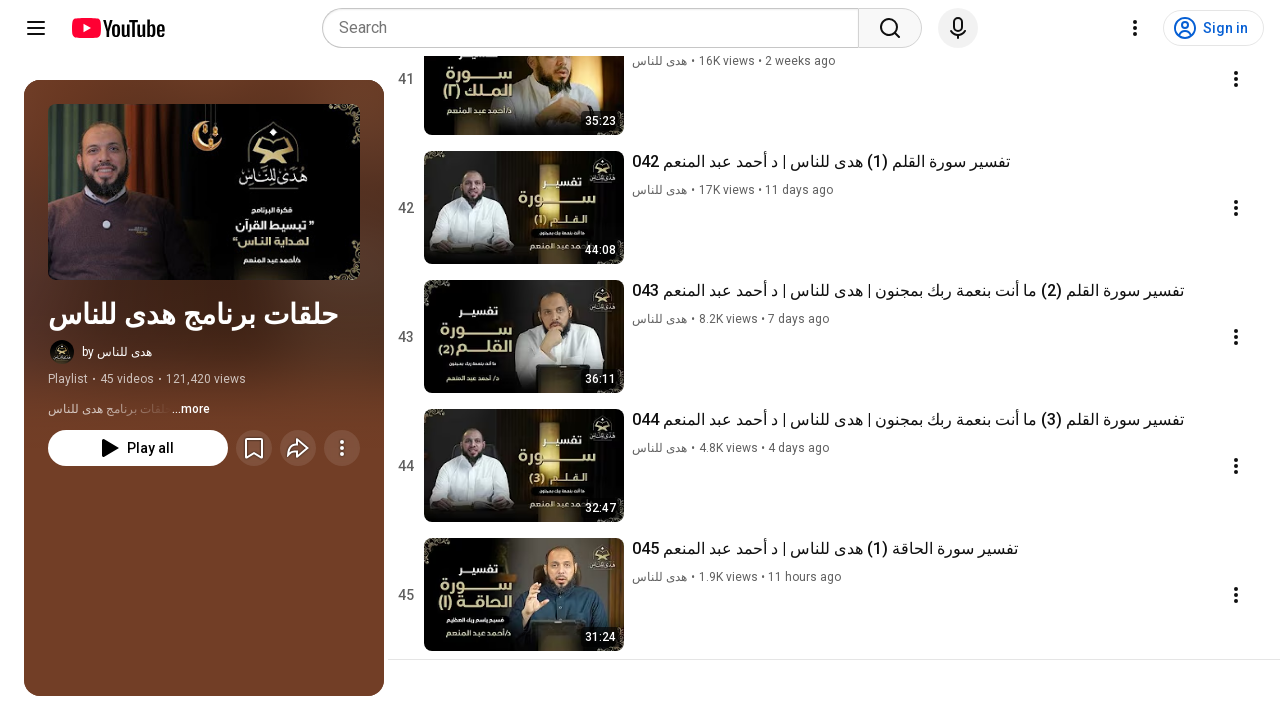